Tests negative login scenario by entering invalid credentials and verifying that a JavaScript alert is displayed with the expected error message "Incorrect username or password".

Starting URL: https://claruswaysda.github.io/signIn.html

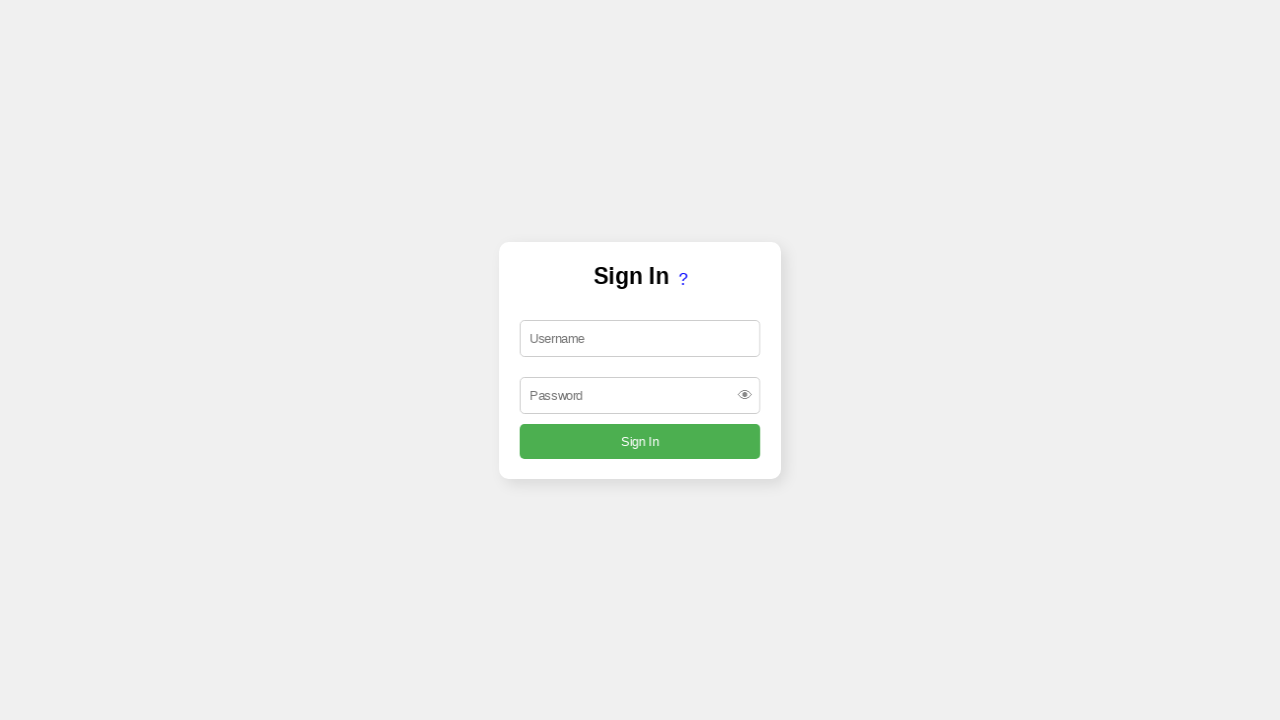

Filled username field with 'wronguser' on #username
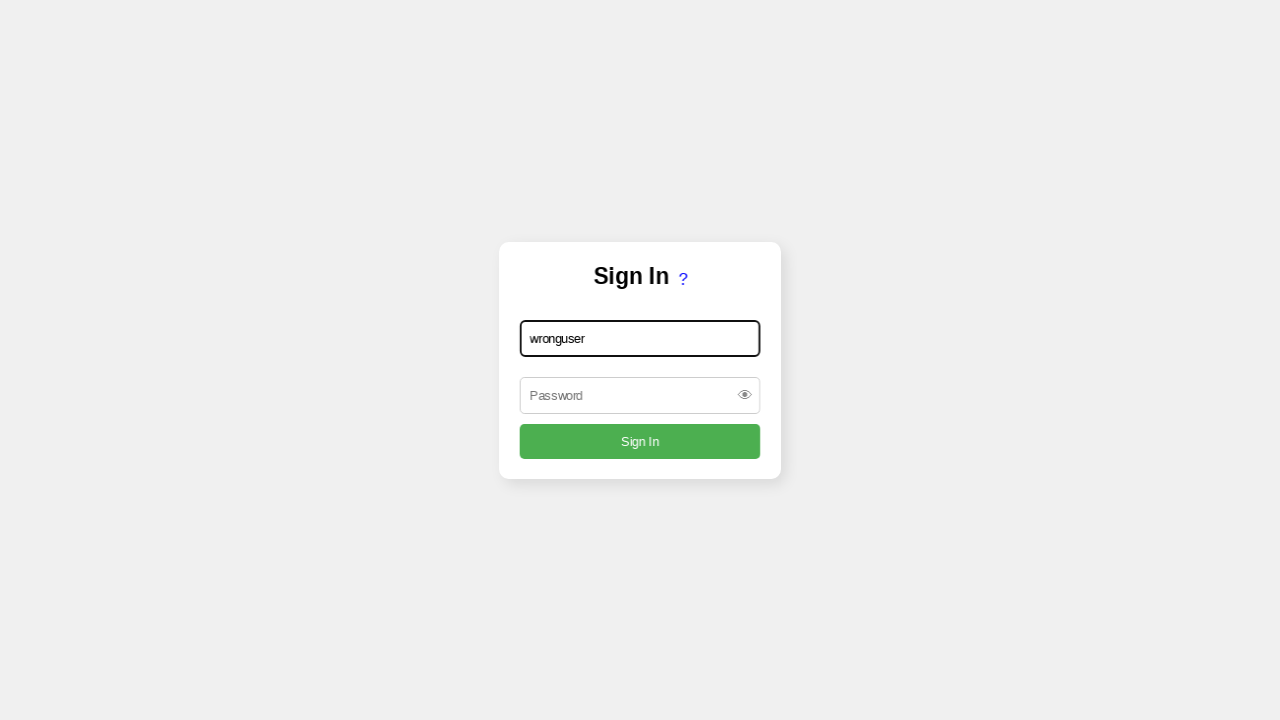

Filled password field with 'wrongpass' on #password
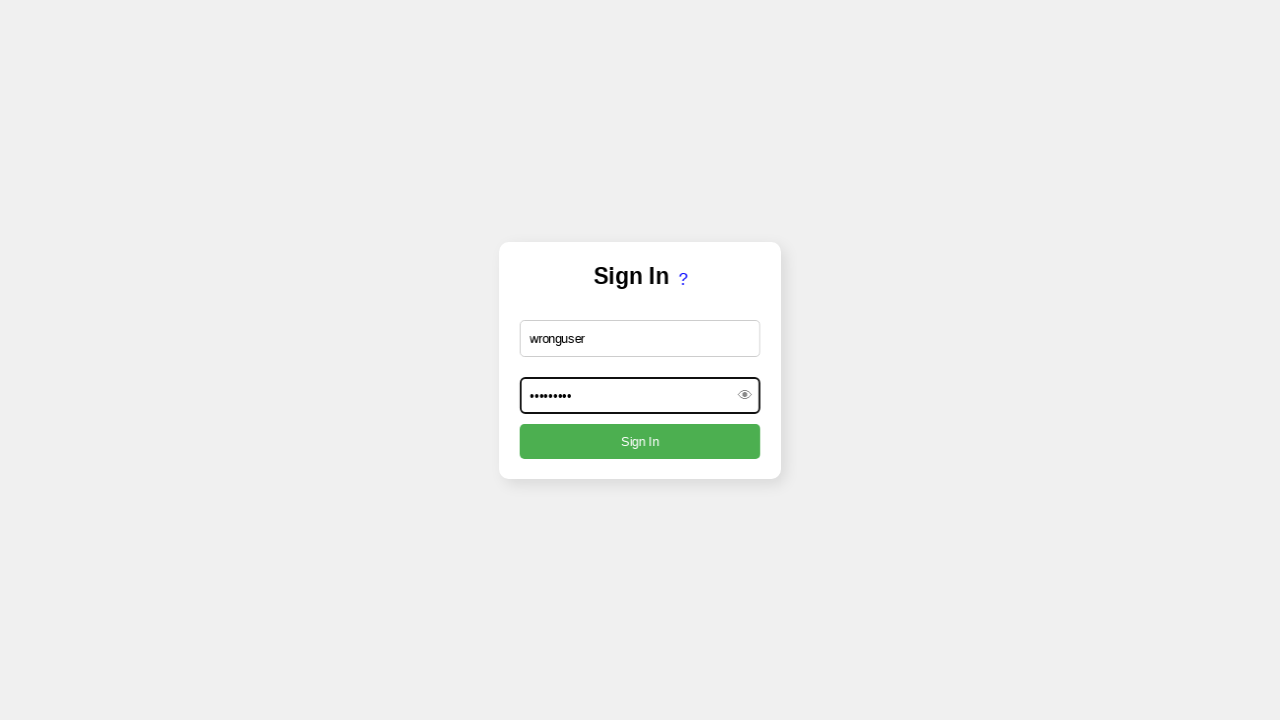

Set up dialog handler to capture alert messages
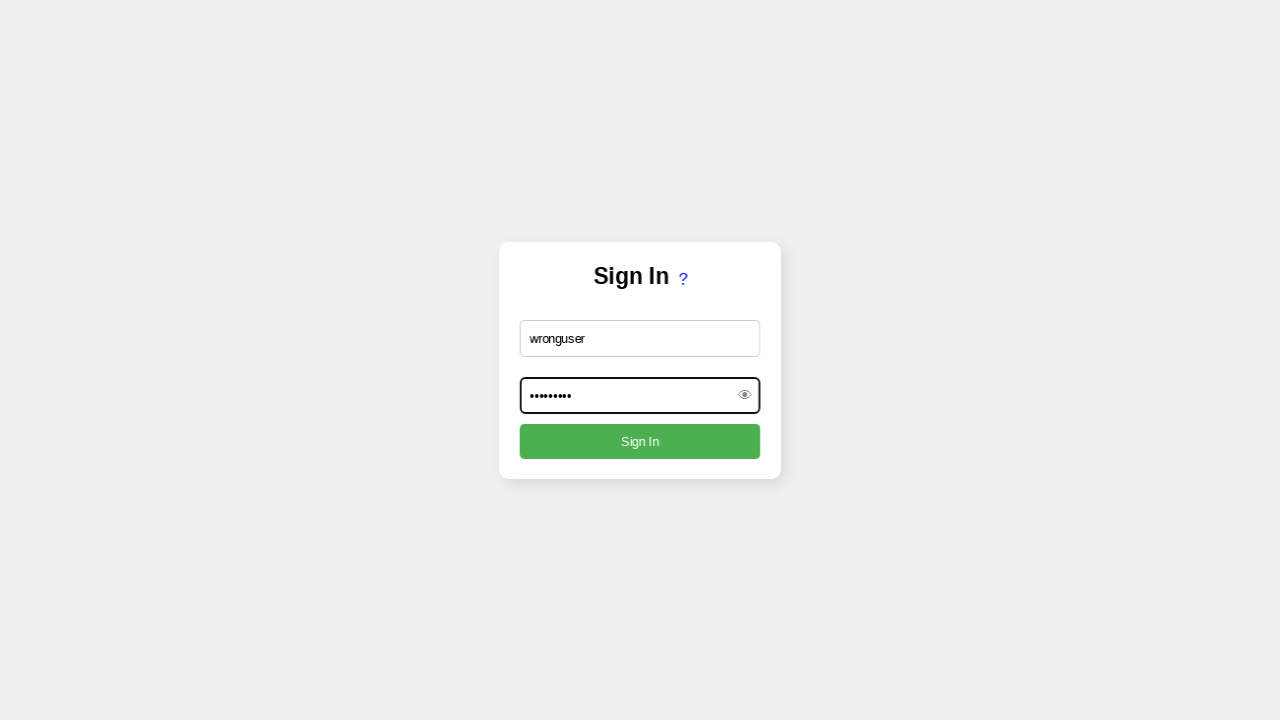

Clicked submit button at (640, 441) on input[type='submit']
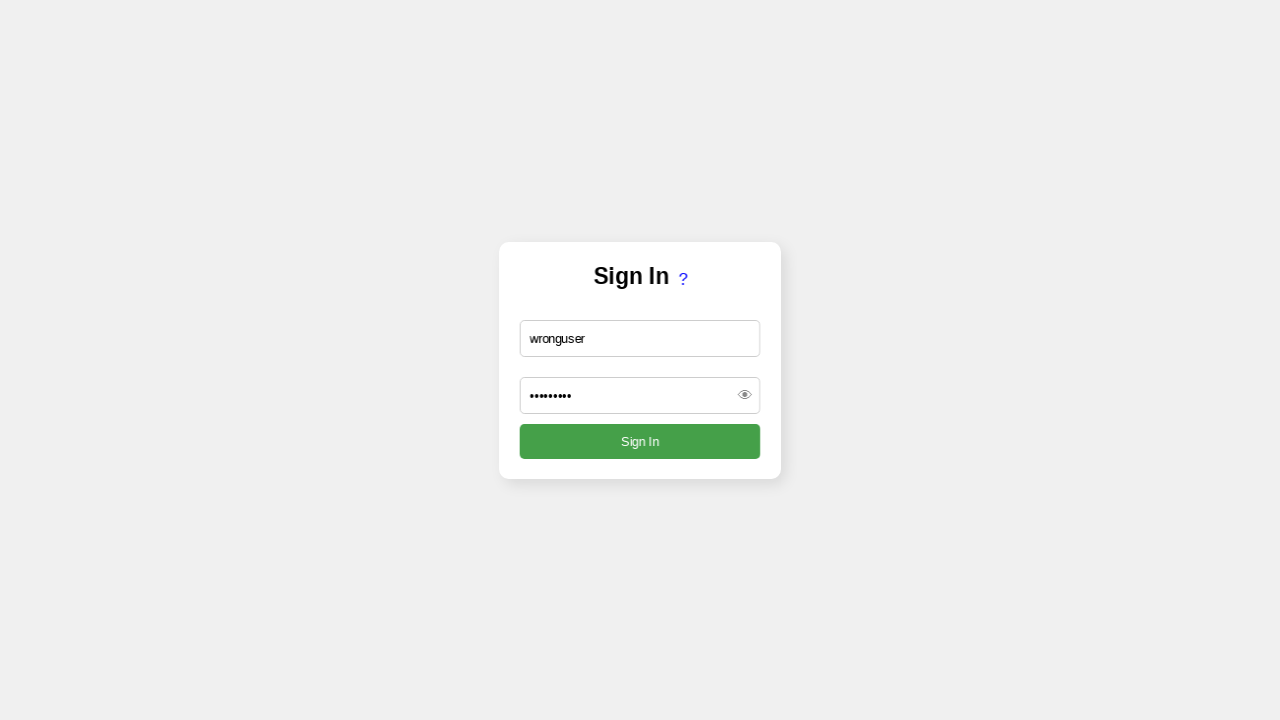

Waited 1000ms for dialog to be handled
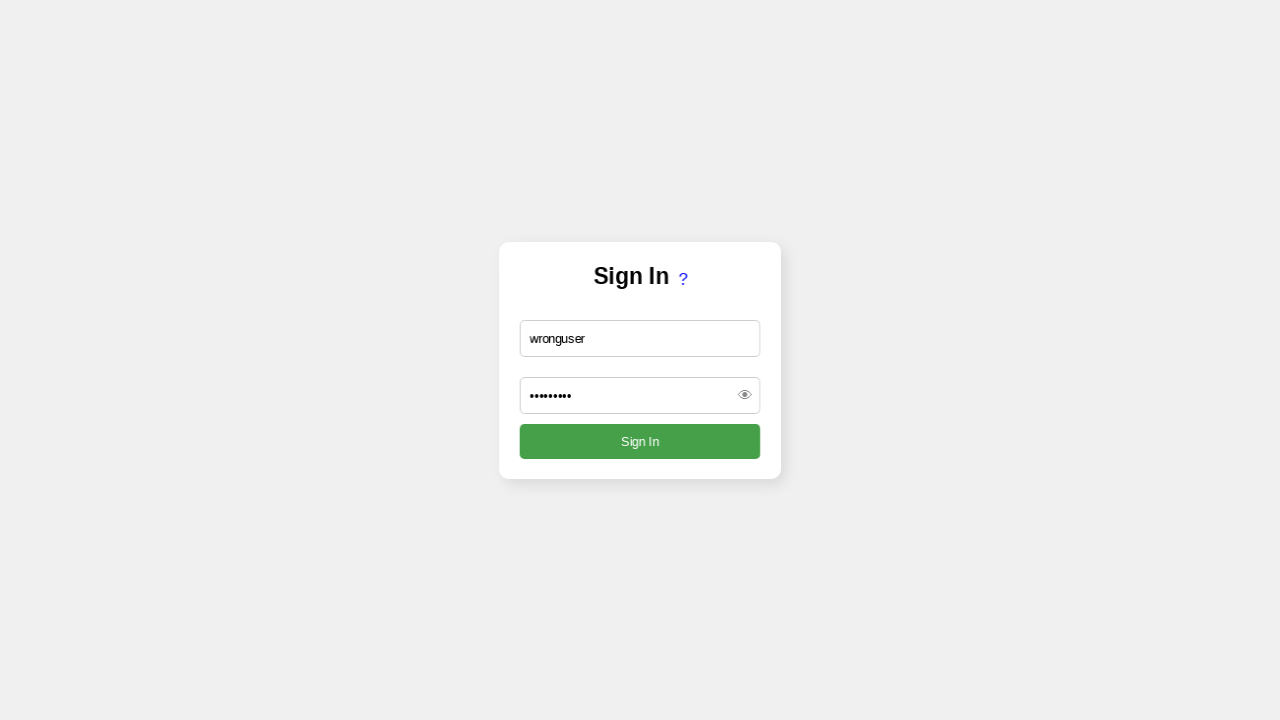

Verified alert message is 'Incorrect username or password'
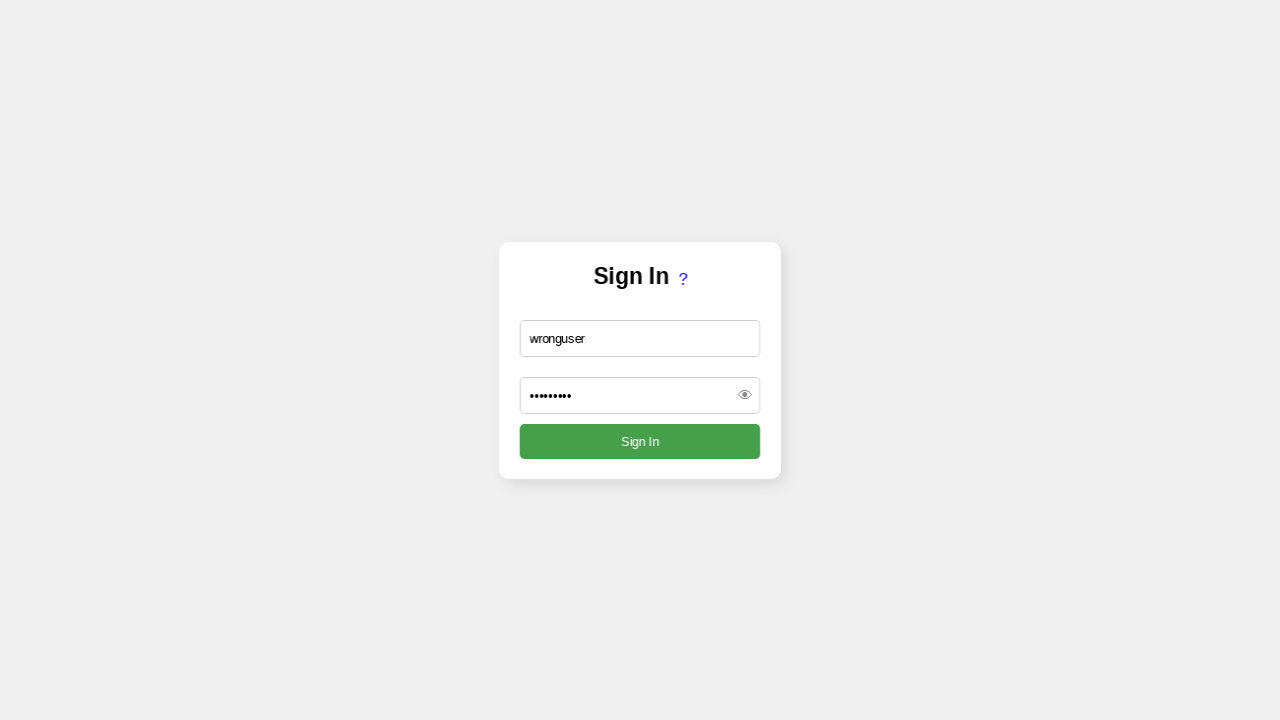

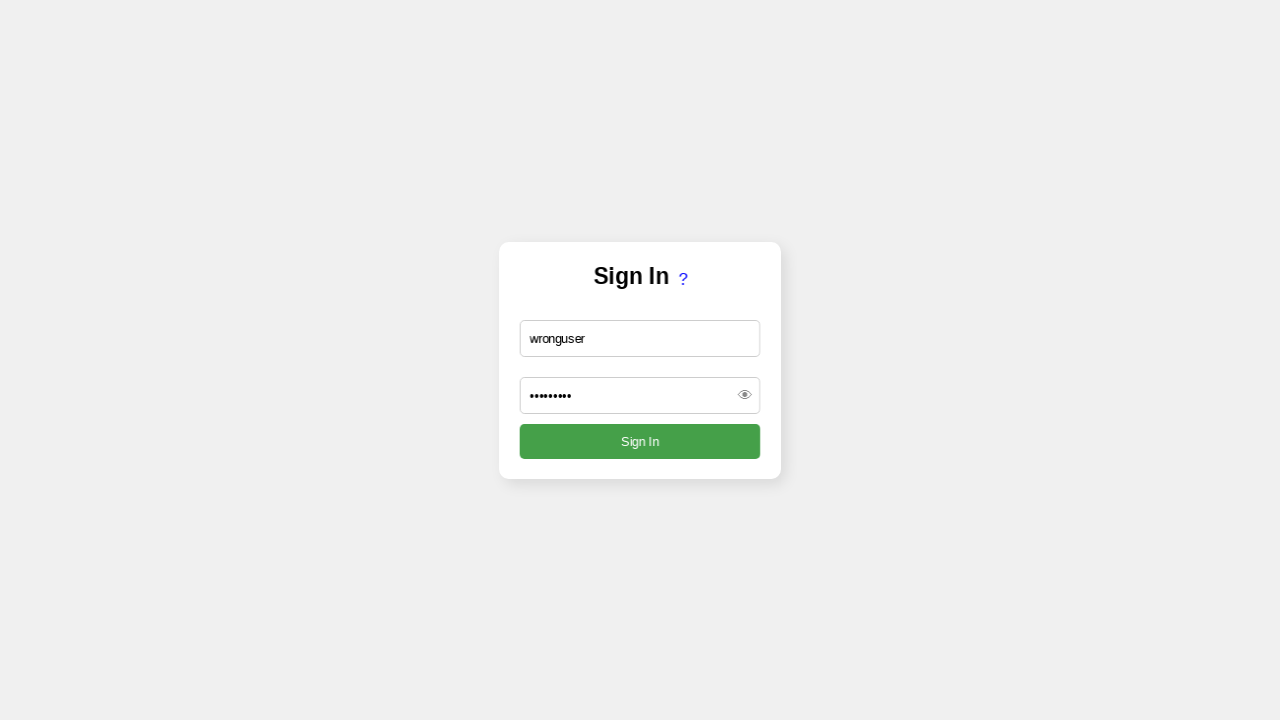